Navigates to a checkbox demo page and selects a specific checkbox (Option-2) from a group of checkboxes

Starting URL: https://www.syntaxprojects.com/basic-checkbox-demo.php

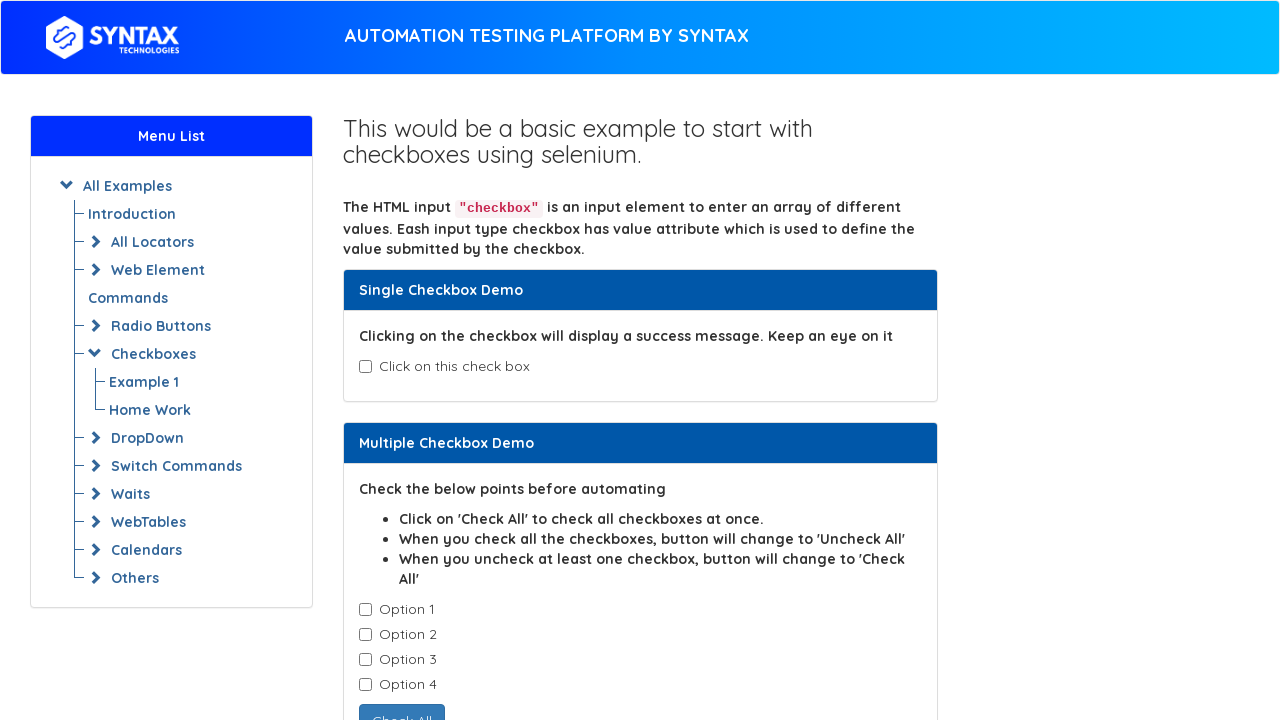

Navigated to checkbox demo page
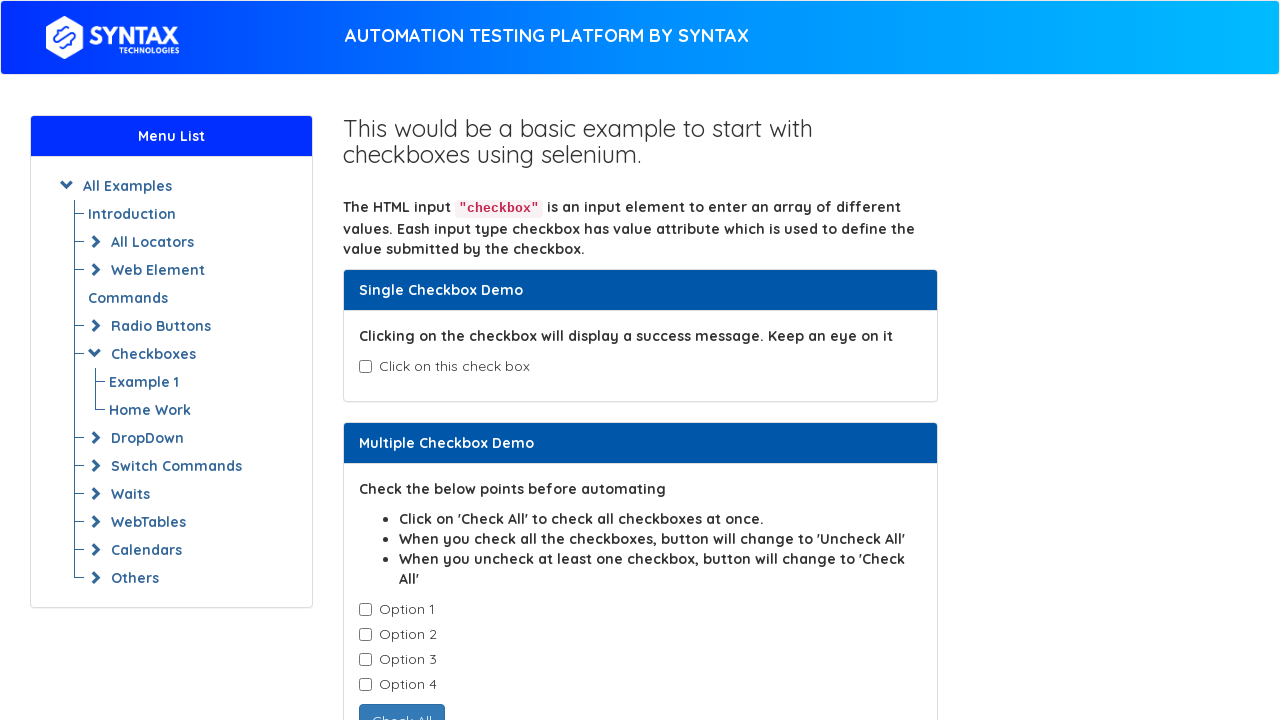

Found all checkboxes with class 'cb1-element'
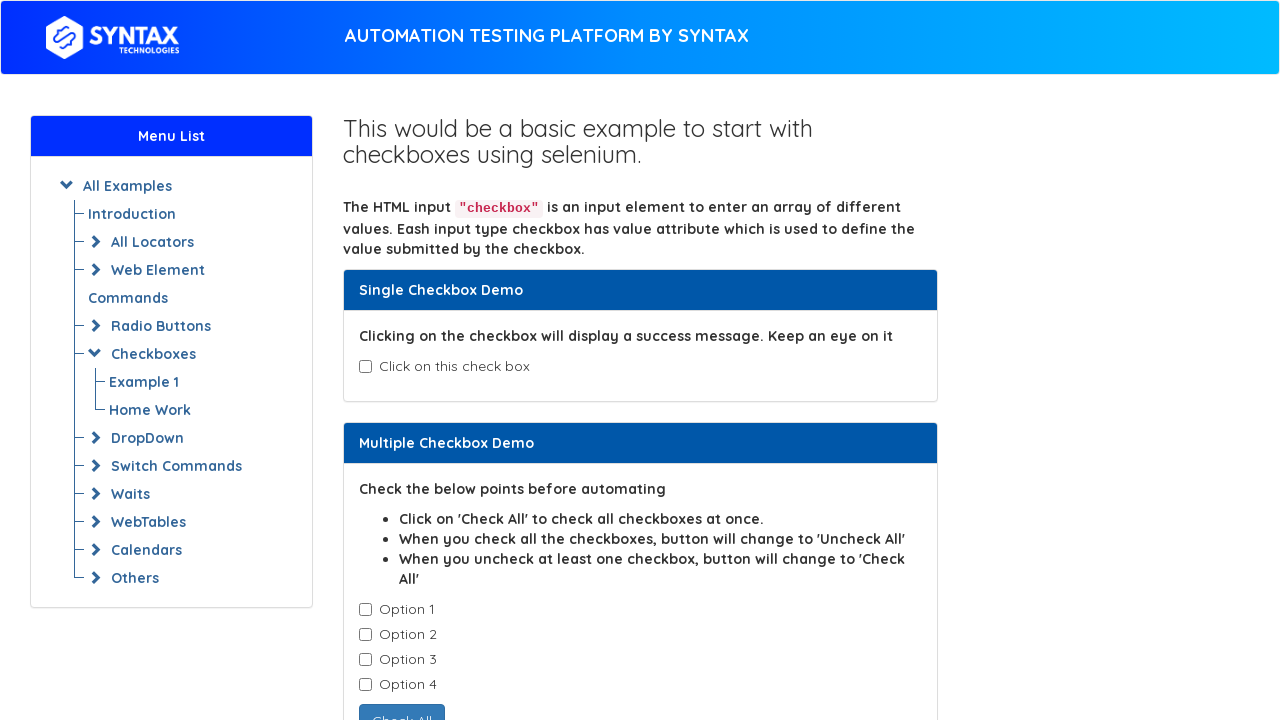

Retrieved checkbox value: Option-1
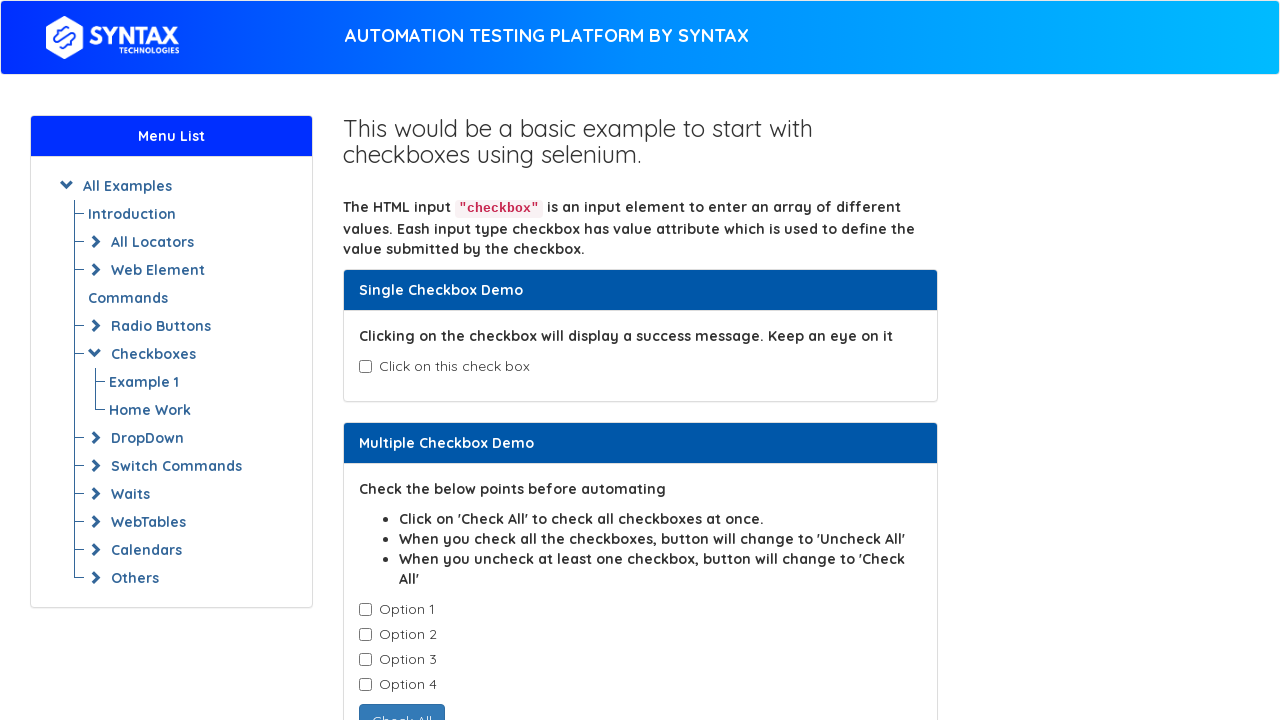

Retrieved checkbox value: Option-2
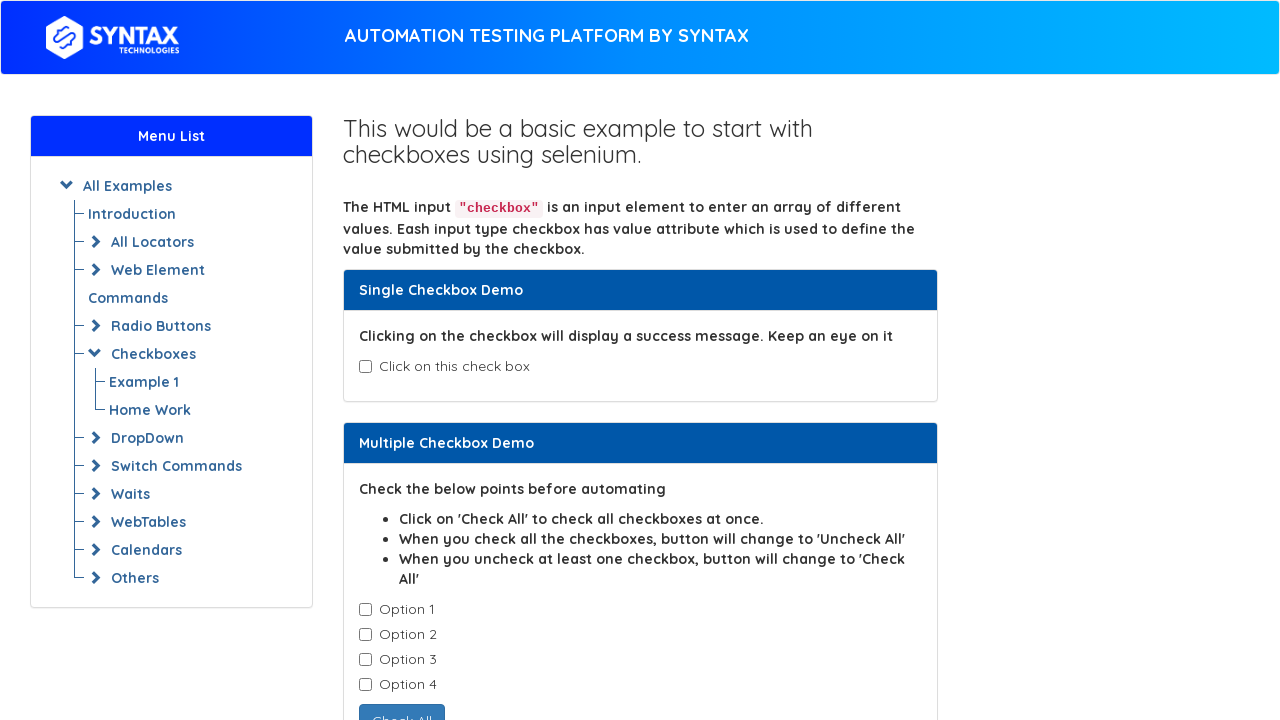

Clicked Option-2 checkbox
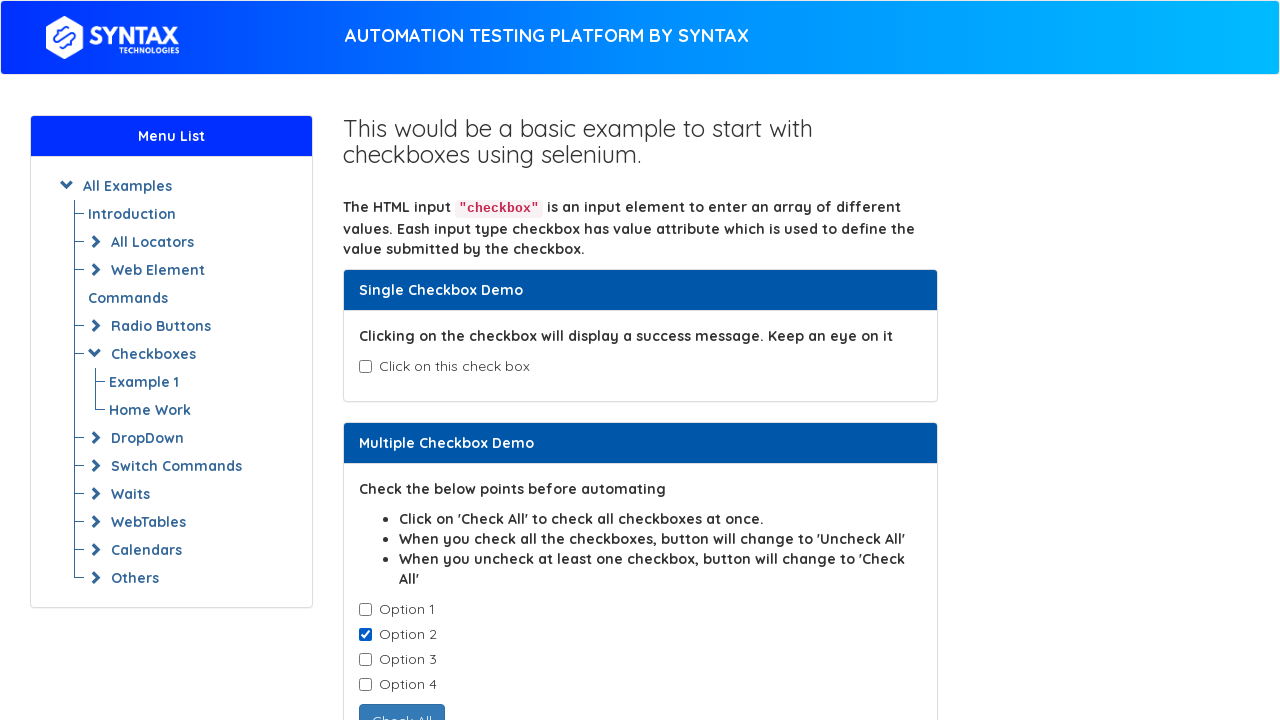

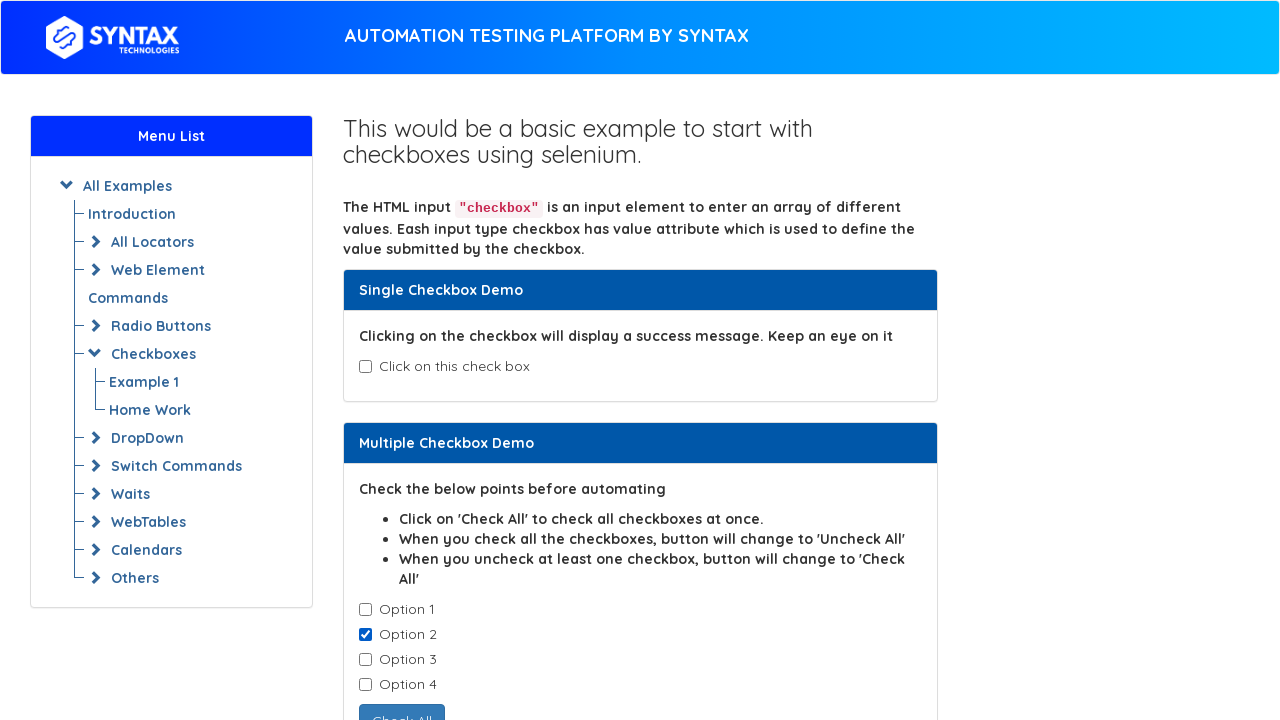